Tests opening book details by searching for a specific book "Pobednici", clicking on the search result, and verifying the book details page displays correct title and author.

Starting URL: https://www.laguna.rs/

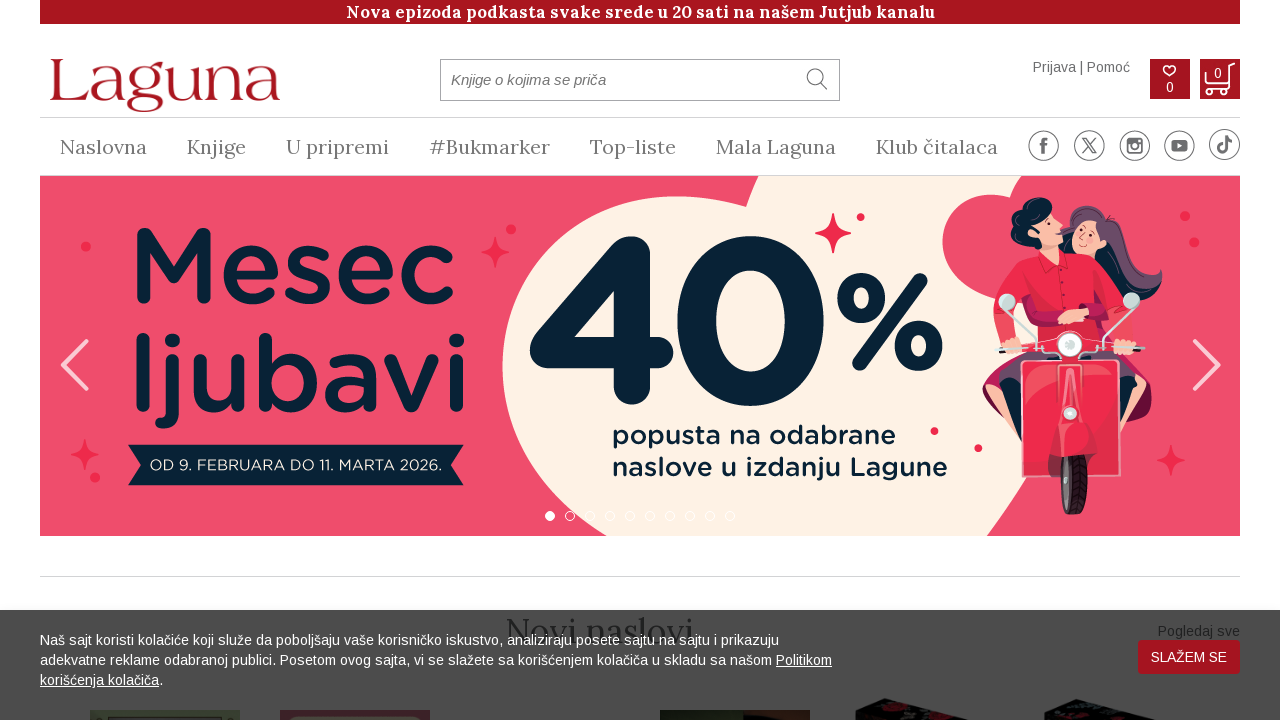

Filled search field with book title 'Pobednici' on #pretraga_rec
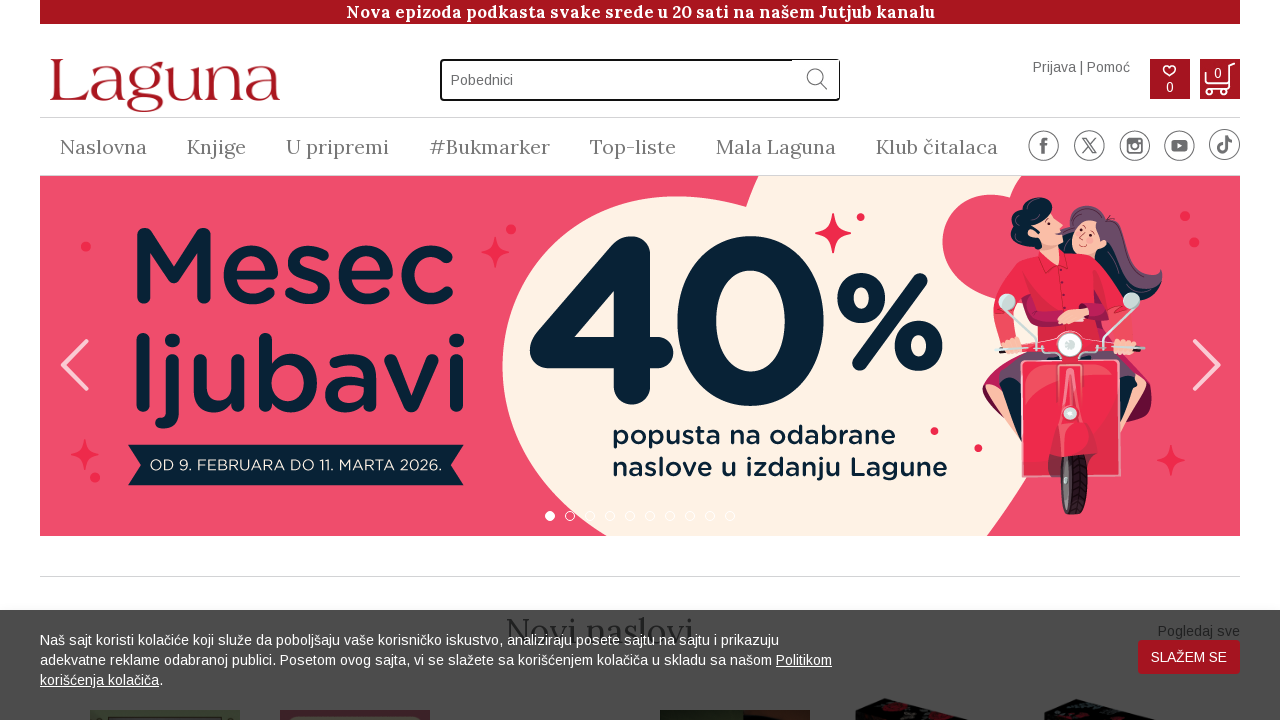

Clicked search submit button at (816, 79) on #pretraga_submit
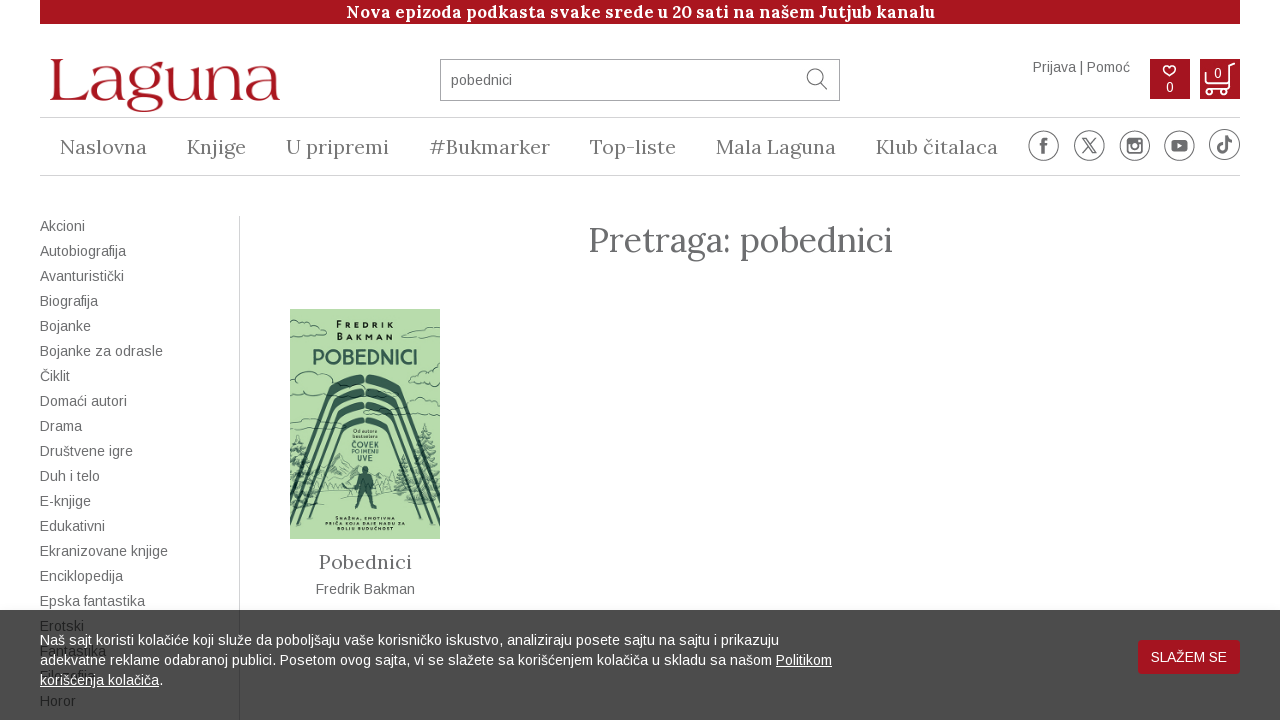

Search results loaded with book entries
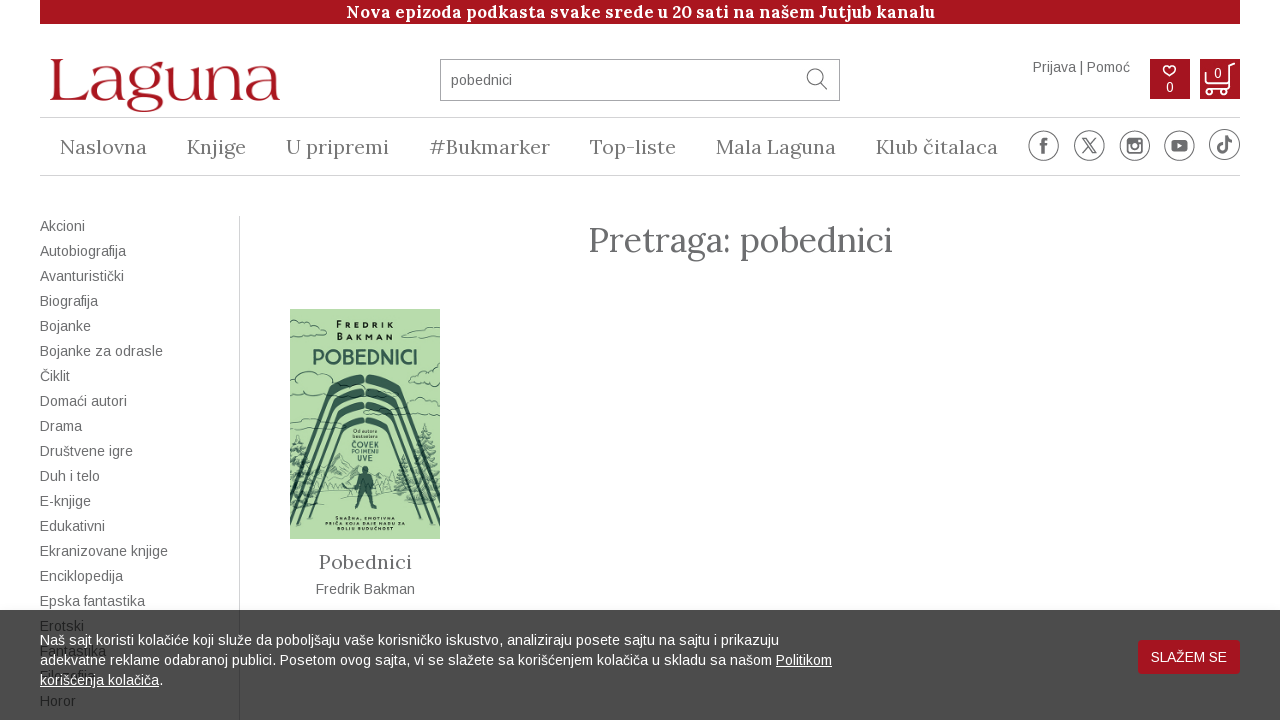

Clicked on first search result to open book details at (365, 562) on div.podaci a.naslov
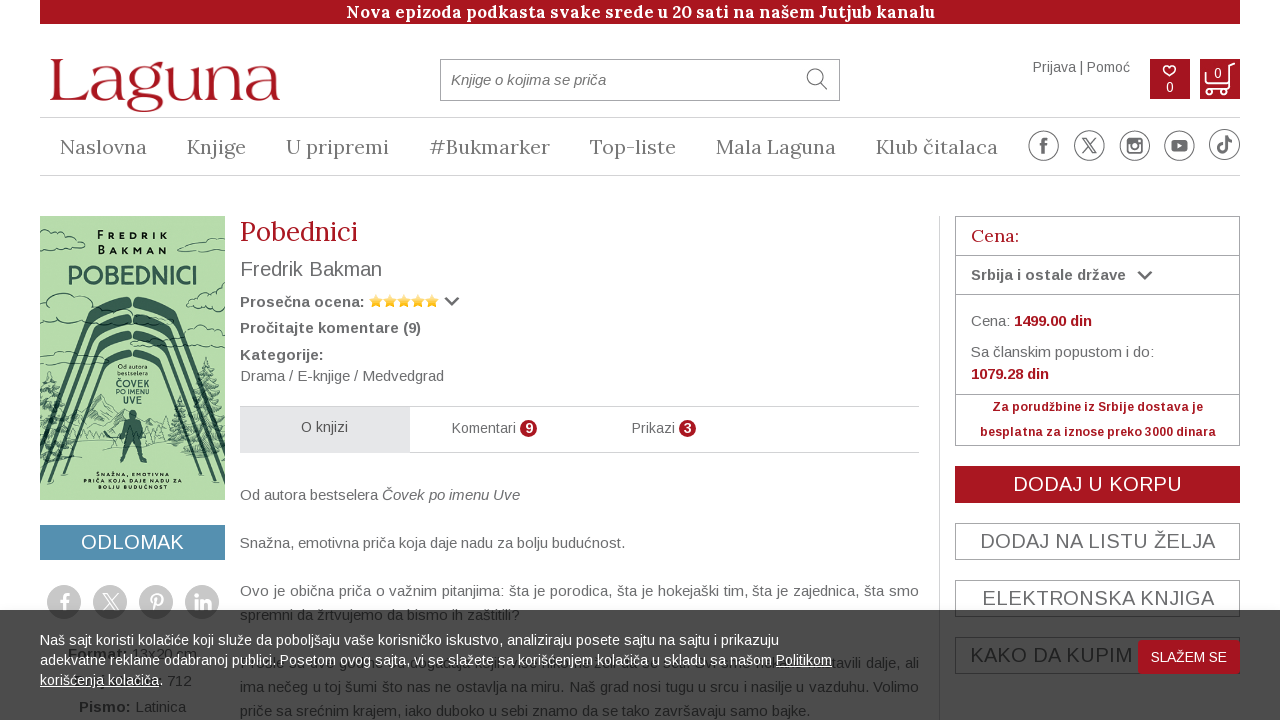

Book details page loaded with title and author information
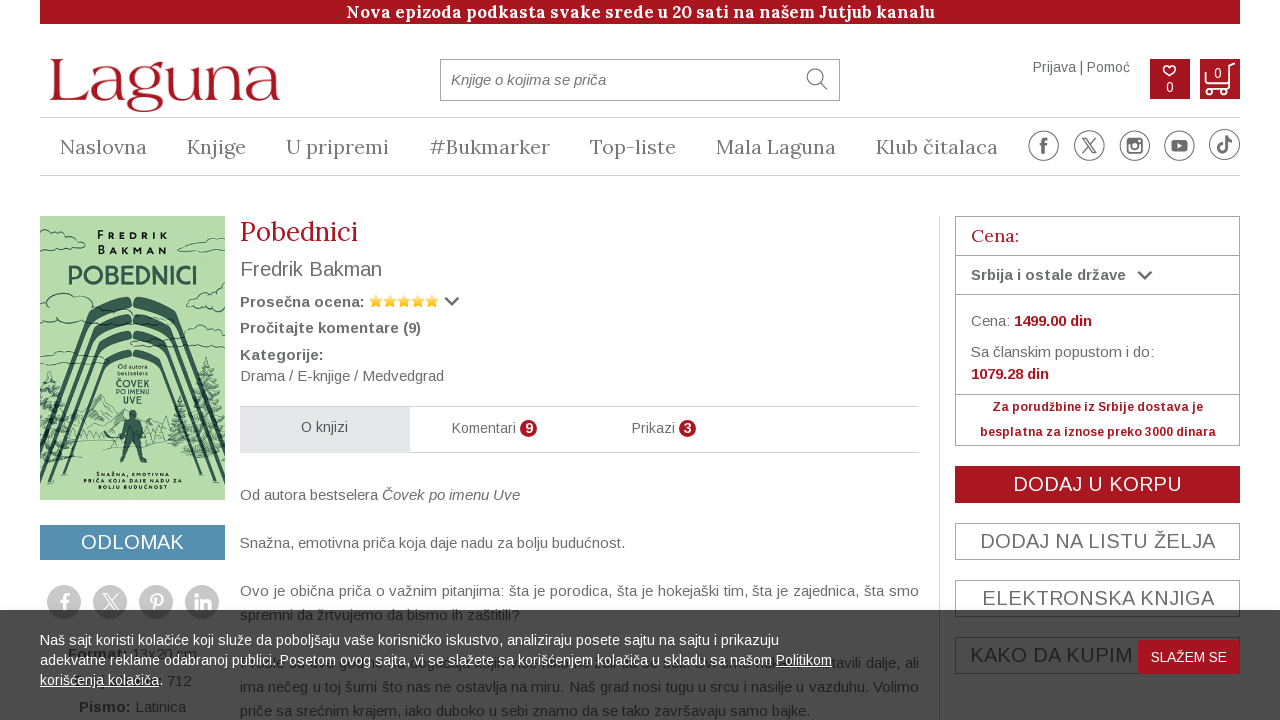

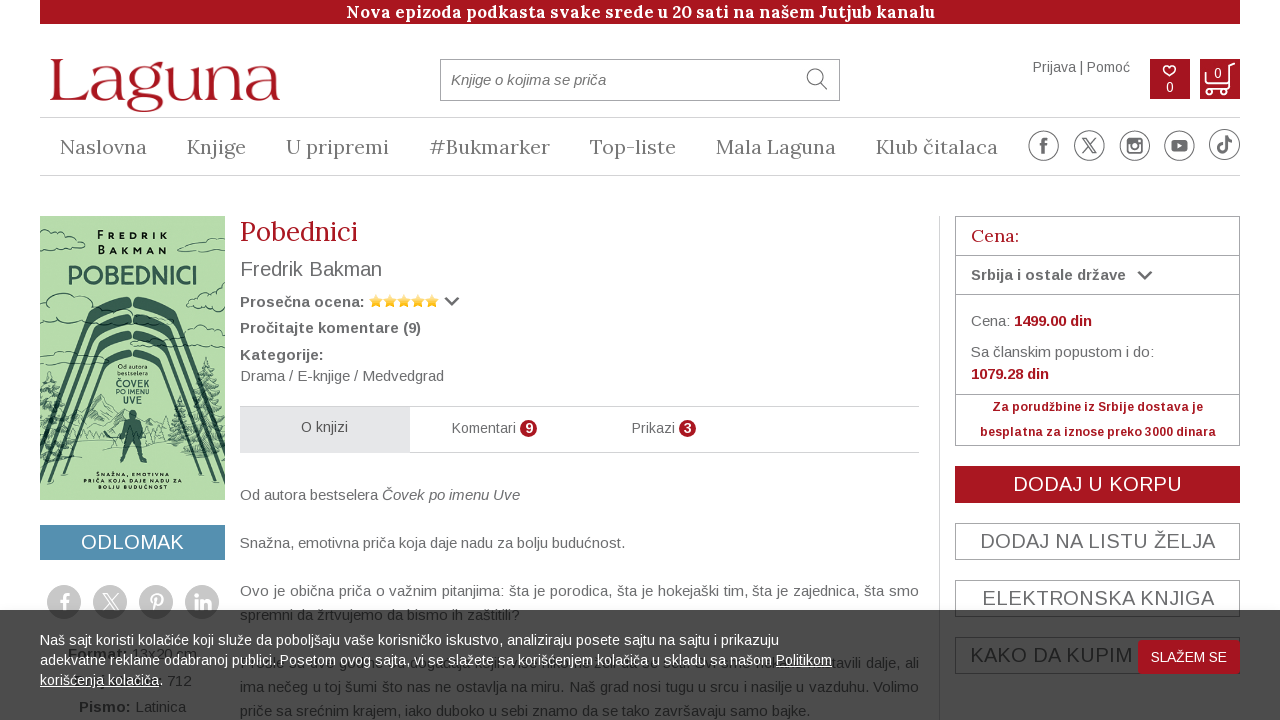